Tests JavaScript prompt alert handling by clicking a button that triggers a prompt, entering text into the prompt, and accepting it

Starting URL: https://testautomationpractice.blogspot.com/

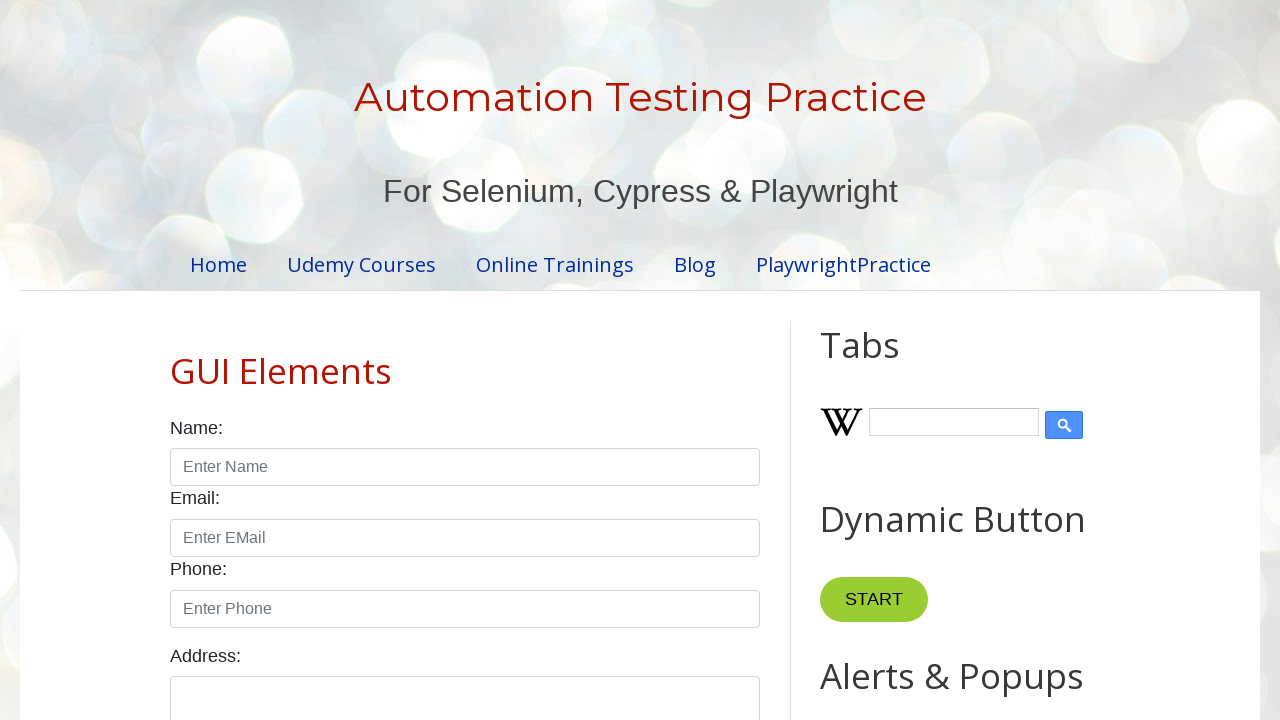

Registered dialog handler to accept prompt with text 'Shashank'
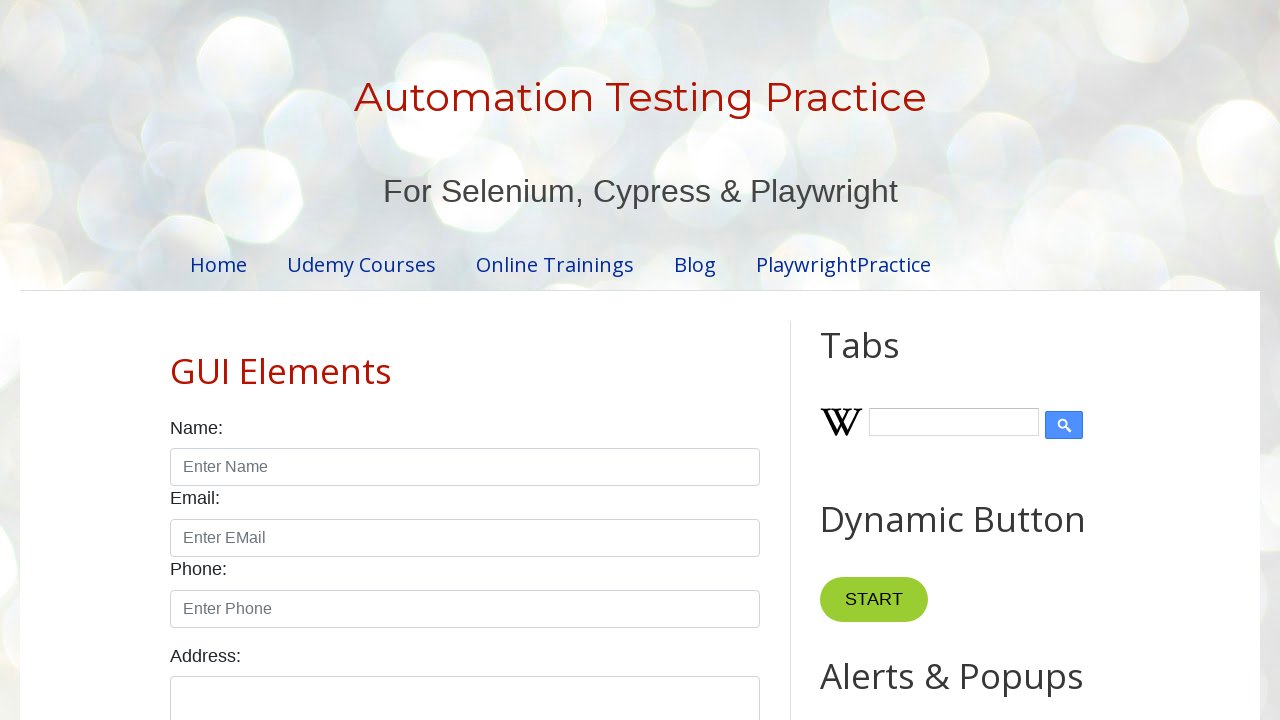

Clicked prompt button to trigger JavaScript prompt alert at (890, 360) on #promptBtn
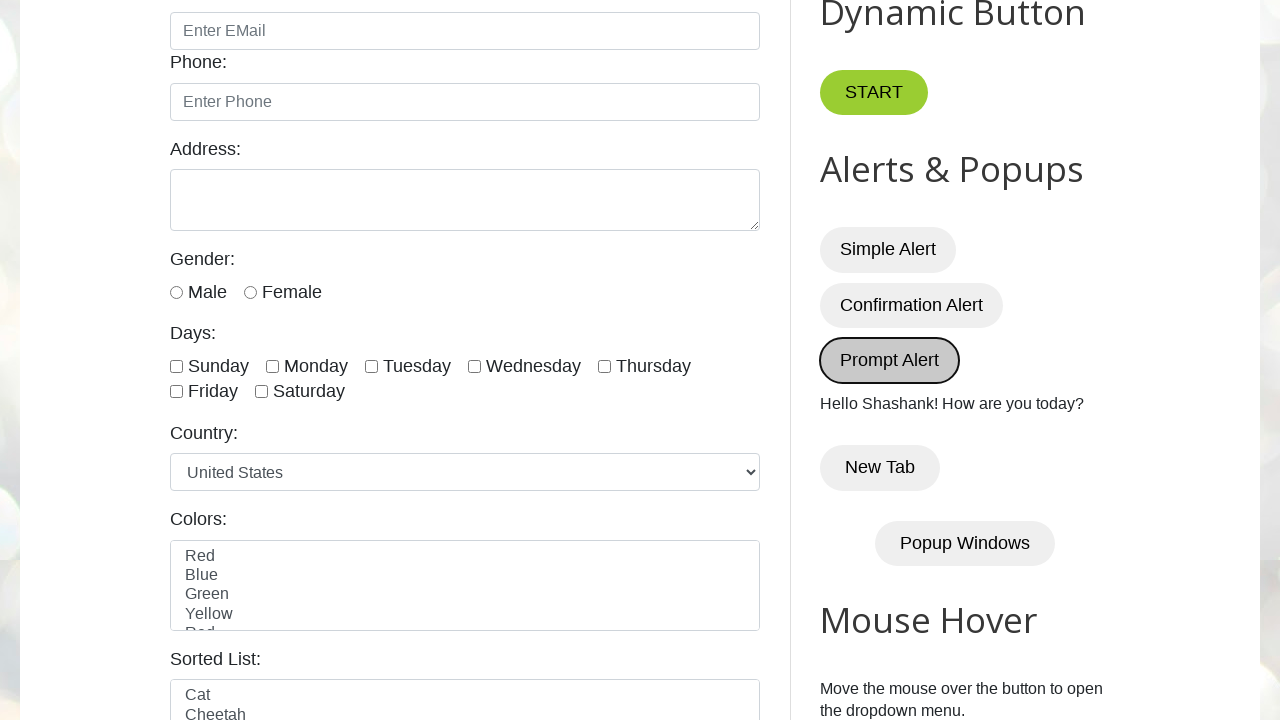

Waited for prompt dialog to be processed
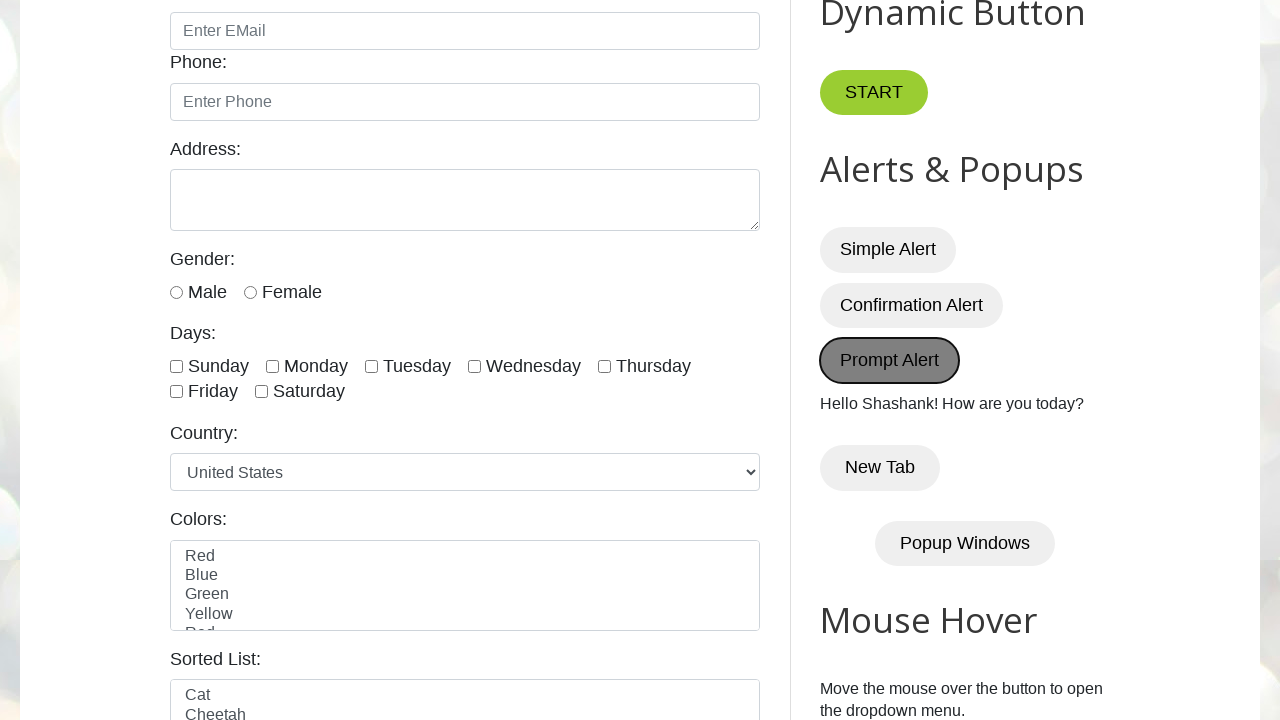

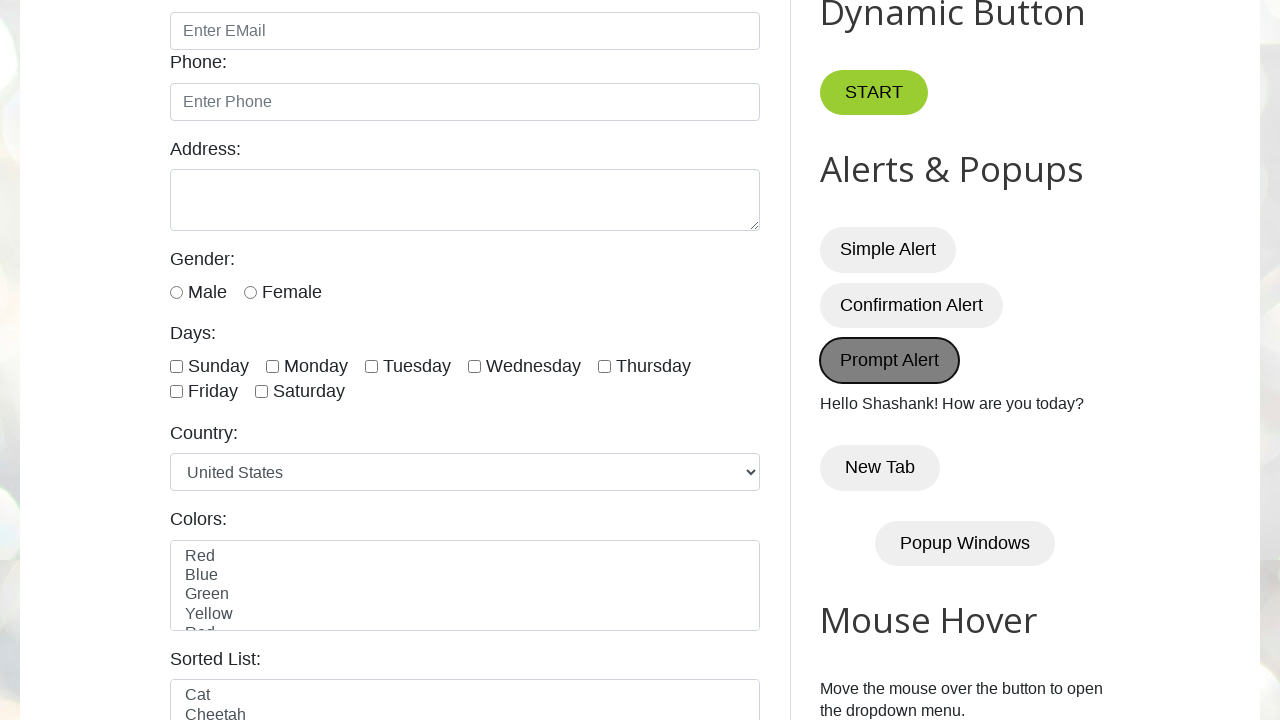